Tests clicking all three checkboxes on a form using XPath selectors to verify checkbox interaction functionality

Starting URL: https://formy-project.herokuapp.com/checkbox

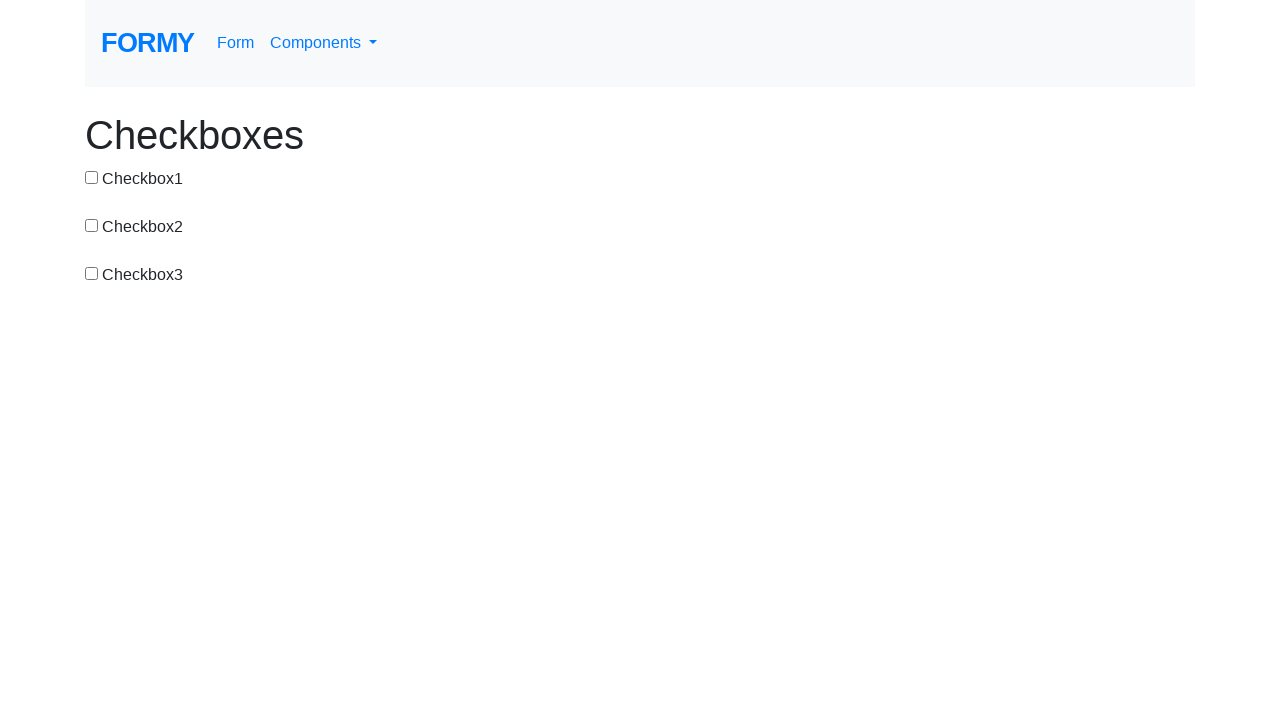

Clicked checkbox 1 using XPath selector at (92, 177) on xpath=//input[(@id='checkbox-1')]
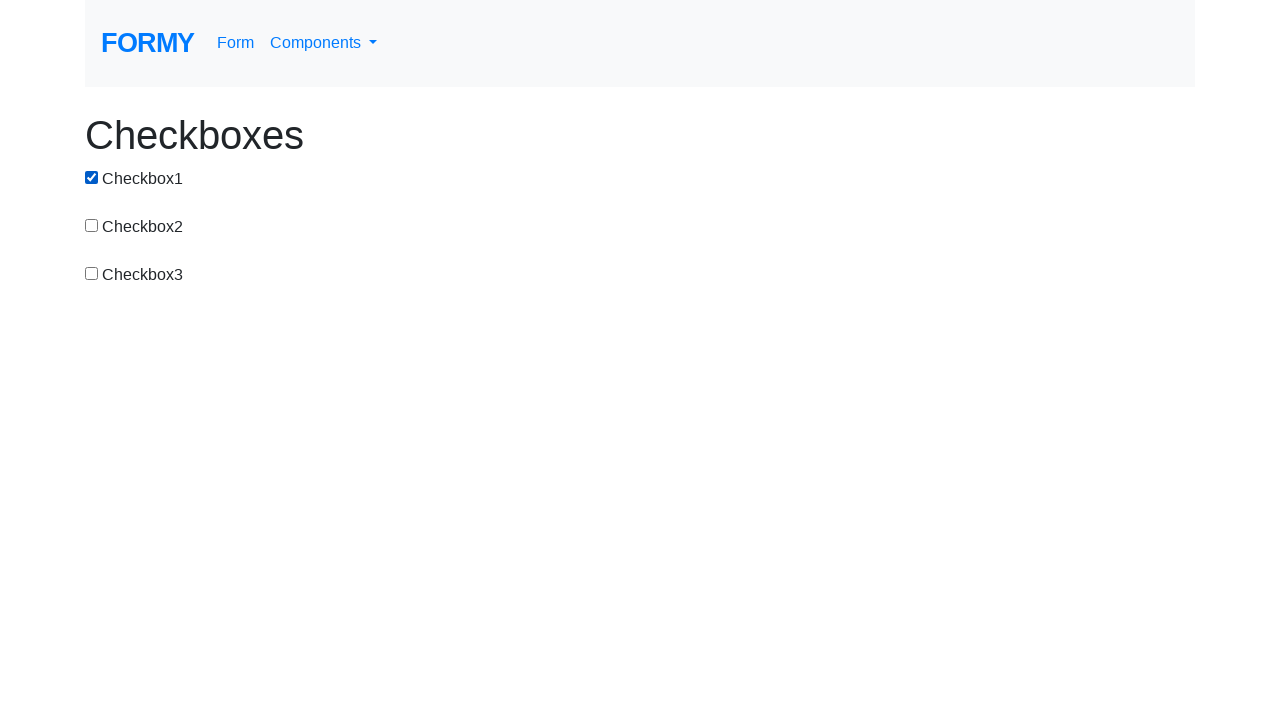

Clicked checkbox 2 using XPath selector at (92, 225) on xpath=//input[(@id='checkbox-2')]
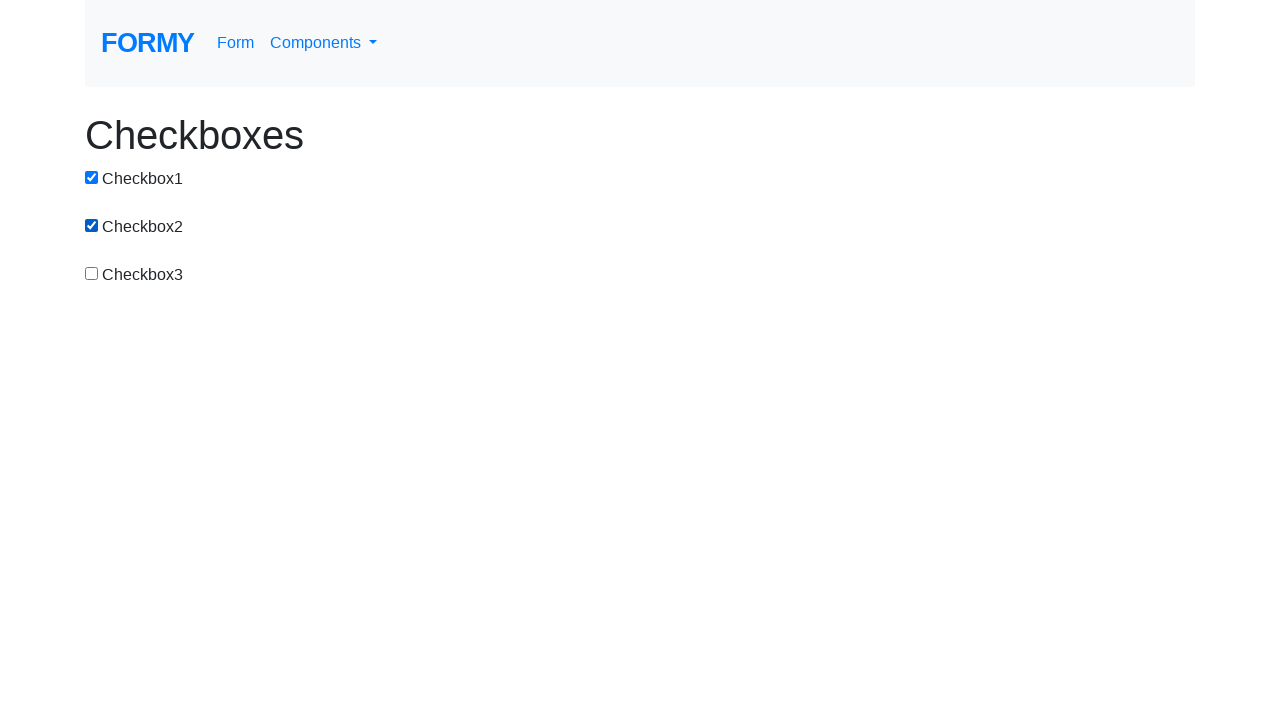

Clicked checkbox 3 using XPath selector at (92, 273) on xpath=//input[(@id='checkbox-3')]
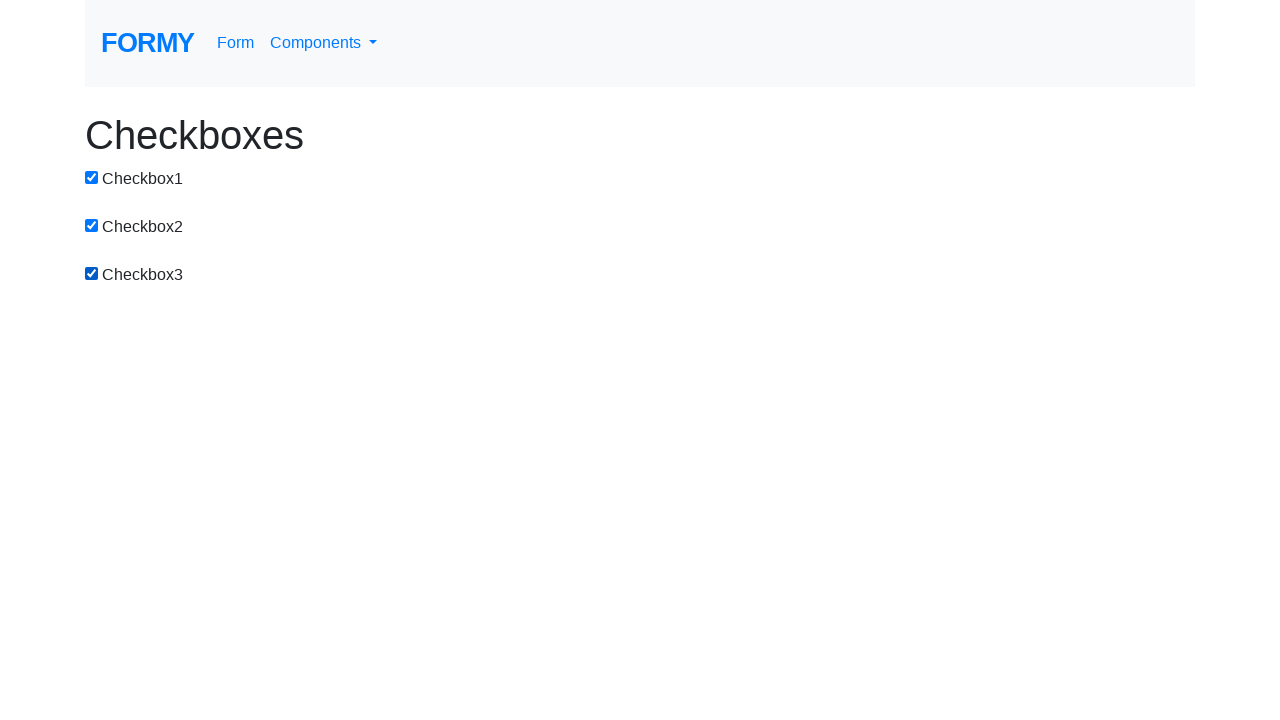

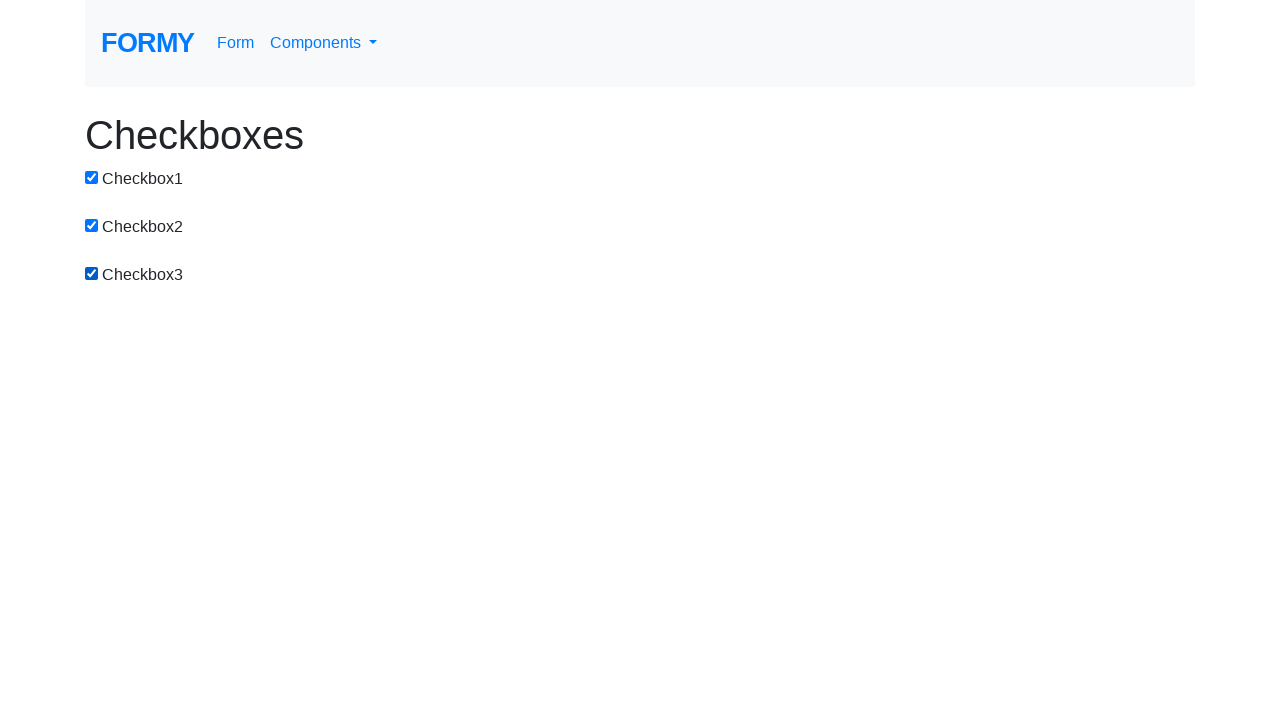